Tests the jQuery UI sortable widget by performing multiple drag and drop operations to reorder list items within an iframe

Starting URL: https://jqueryui.com/sortable/

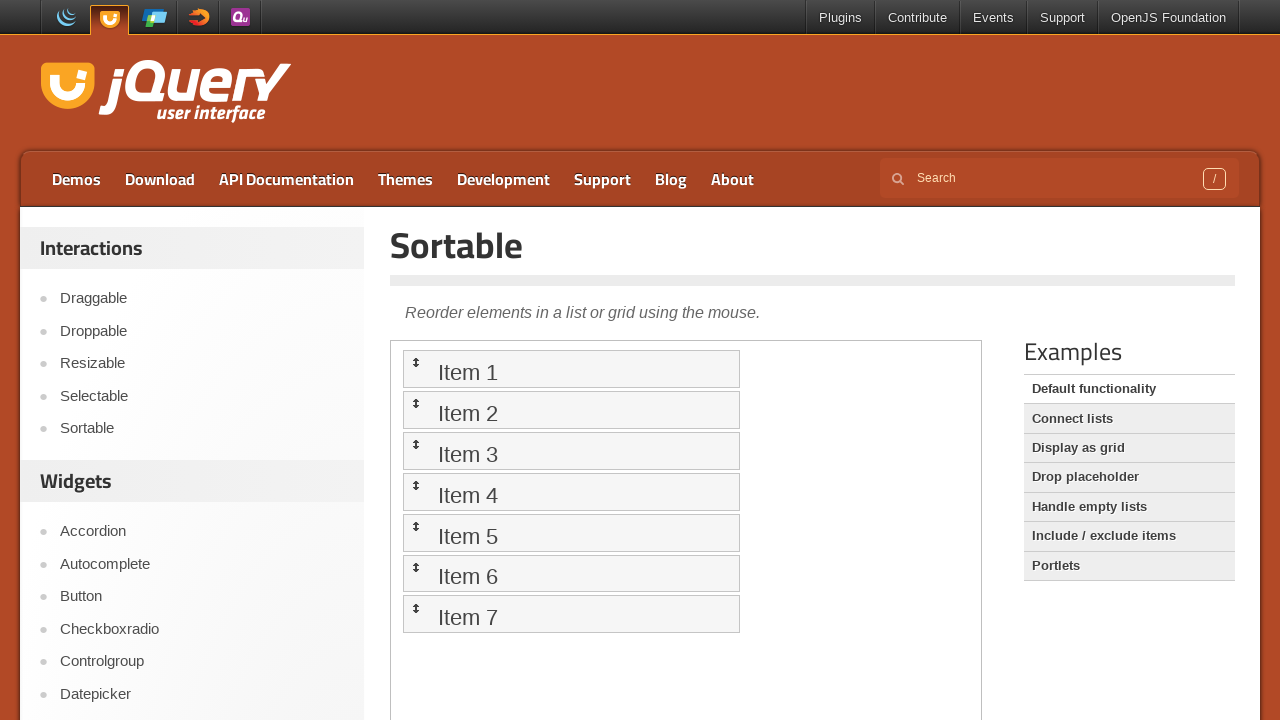

Located the demo iframe containing the sortable widget
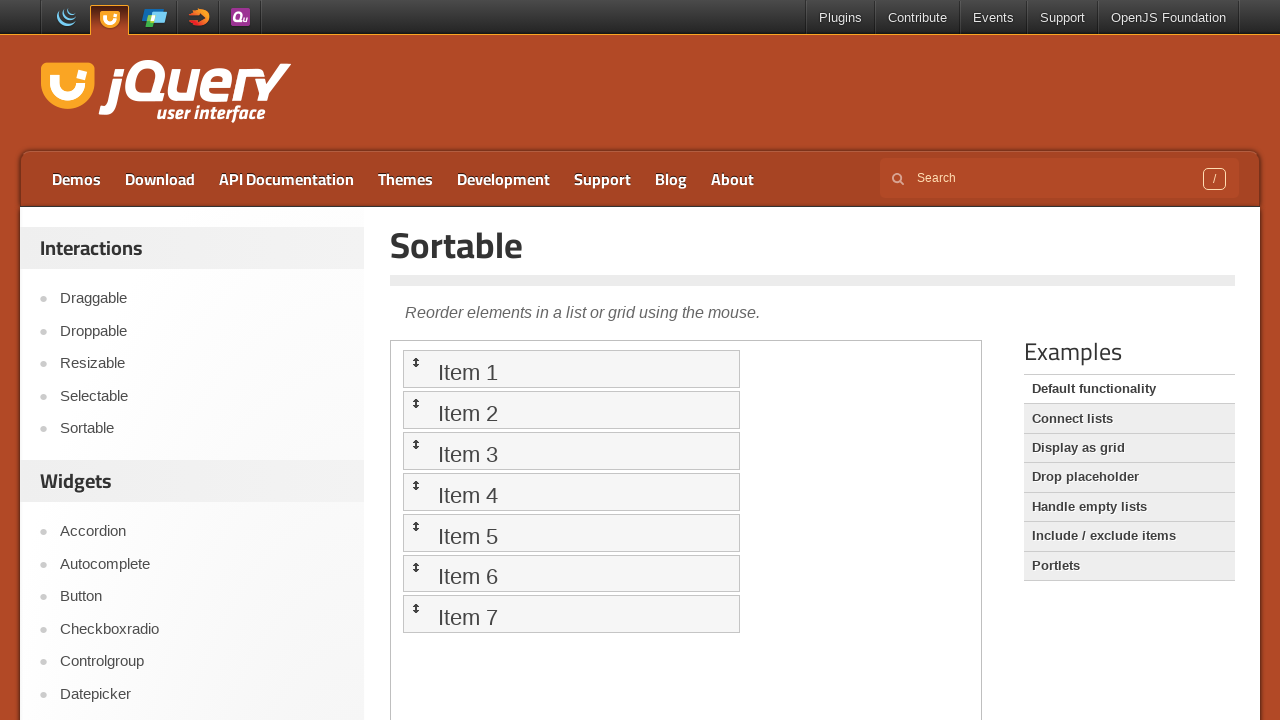

Located first sortable list item
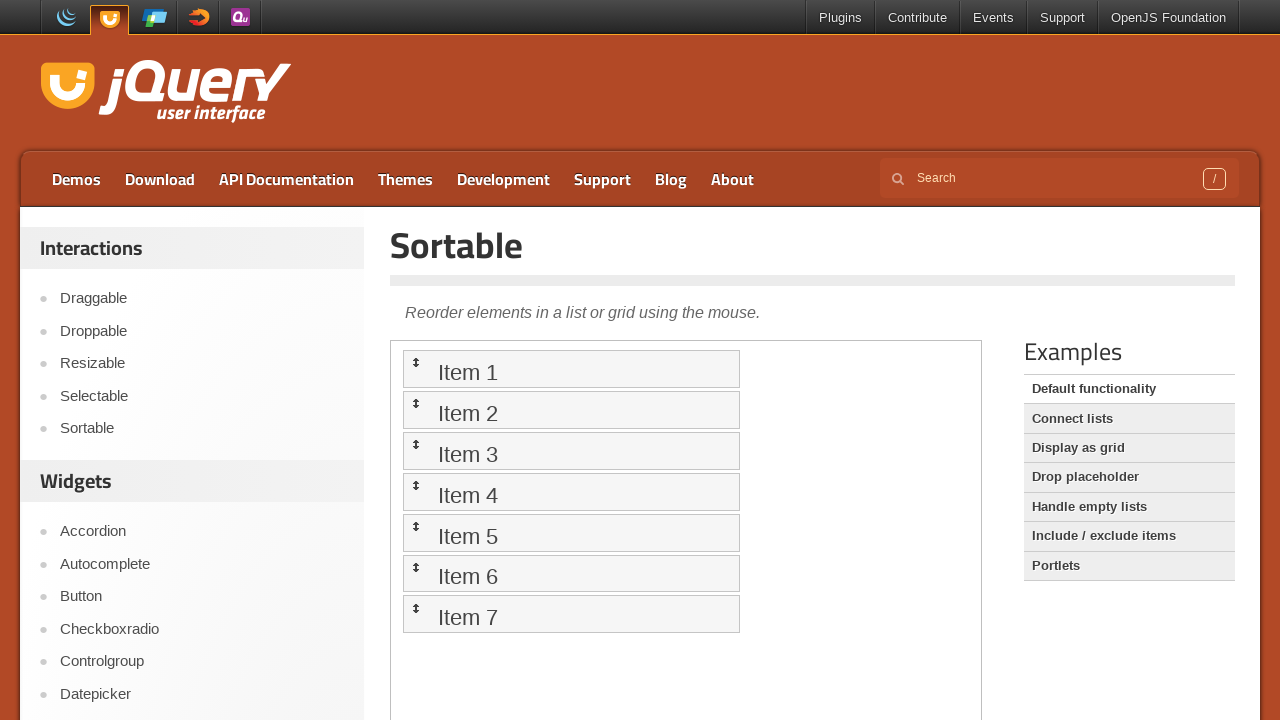

Located second sortable list item
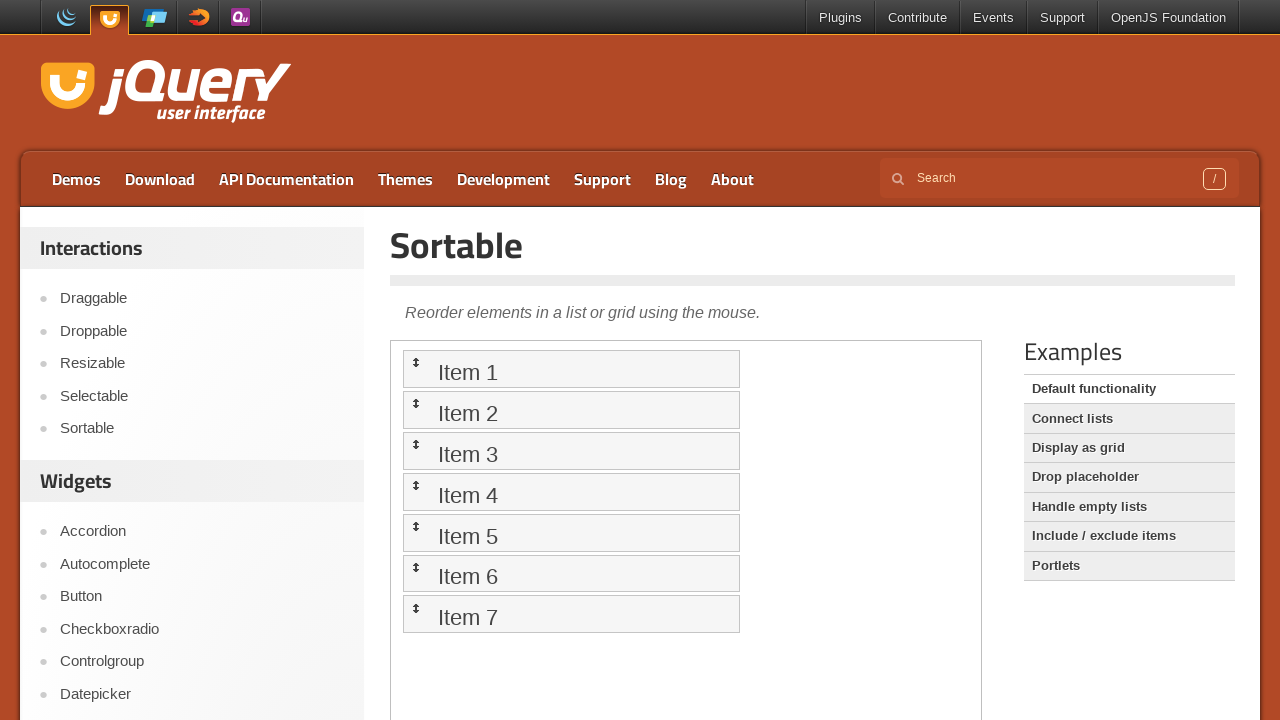

Located third sortable list item
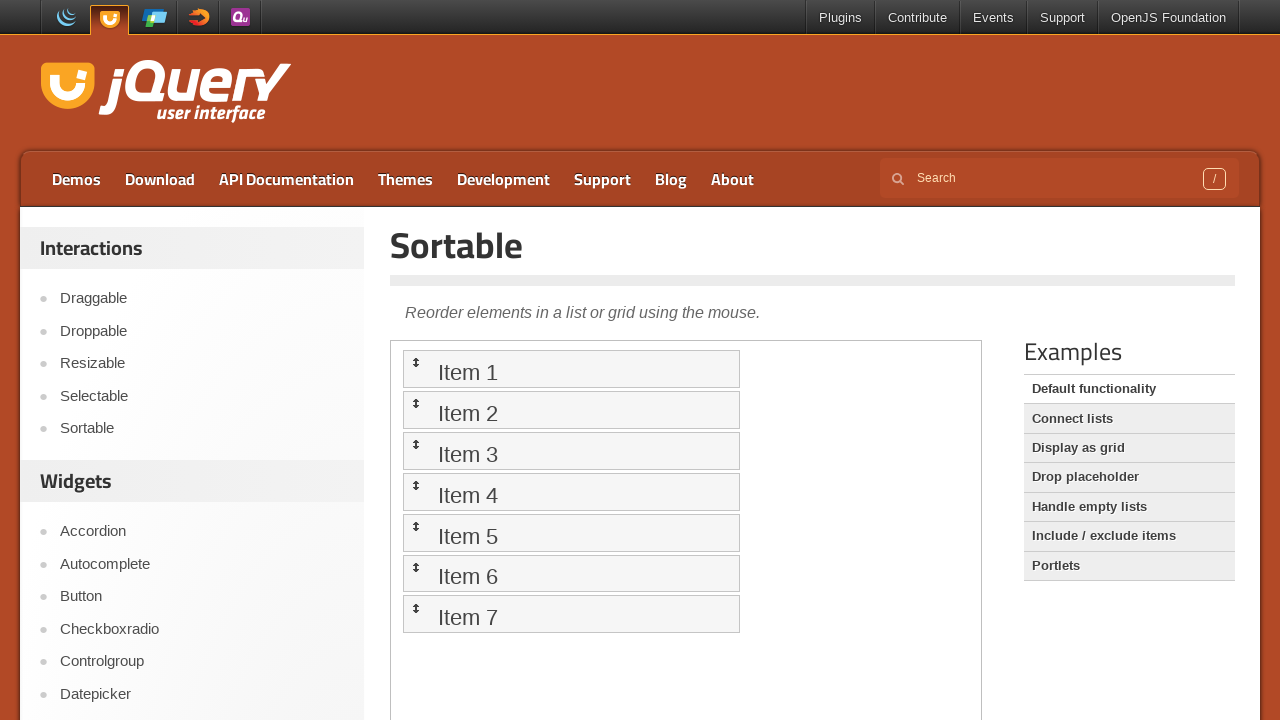

Located fourth sortable list item
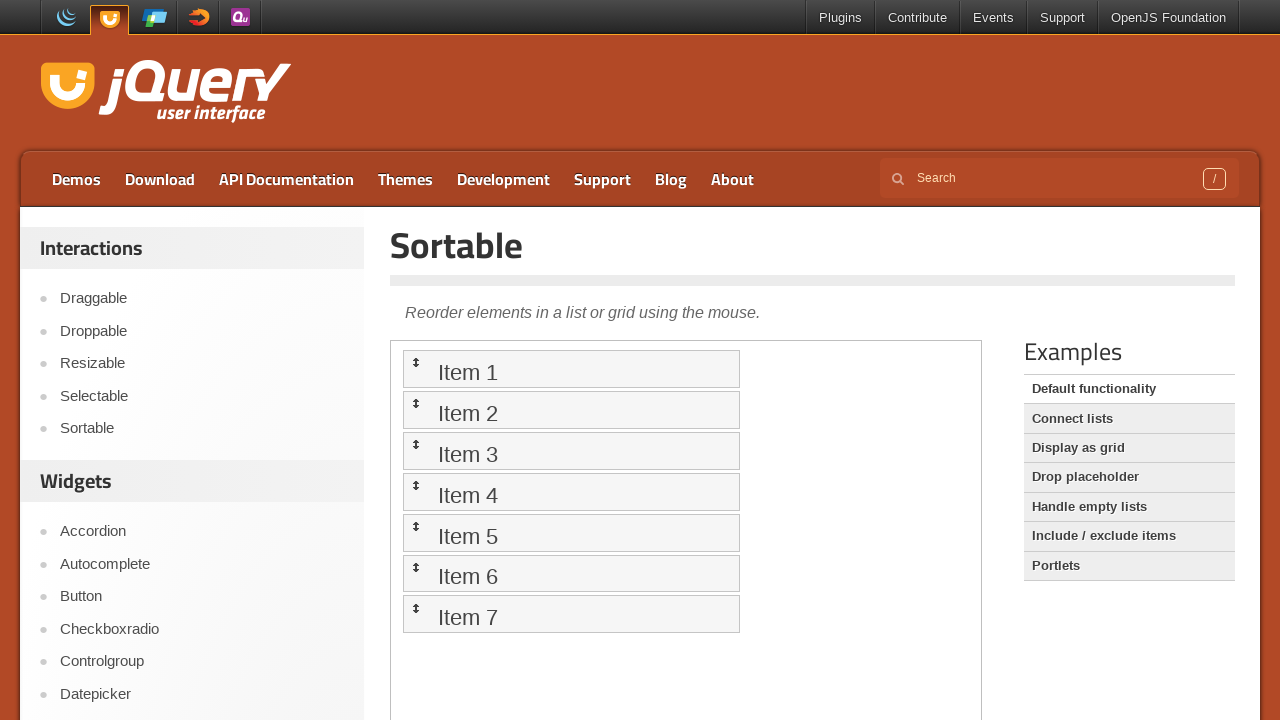

Located fifth sortable list item
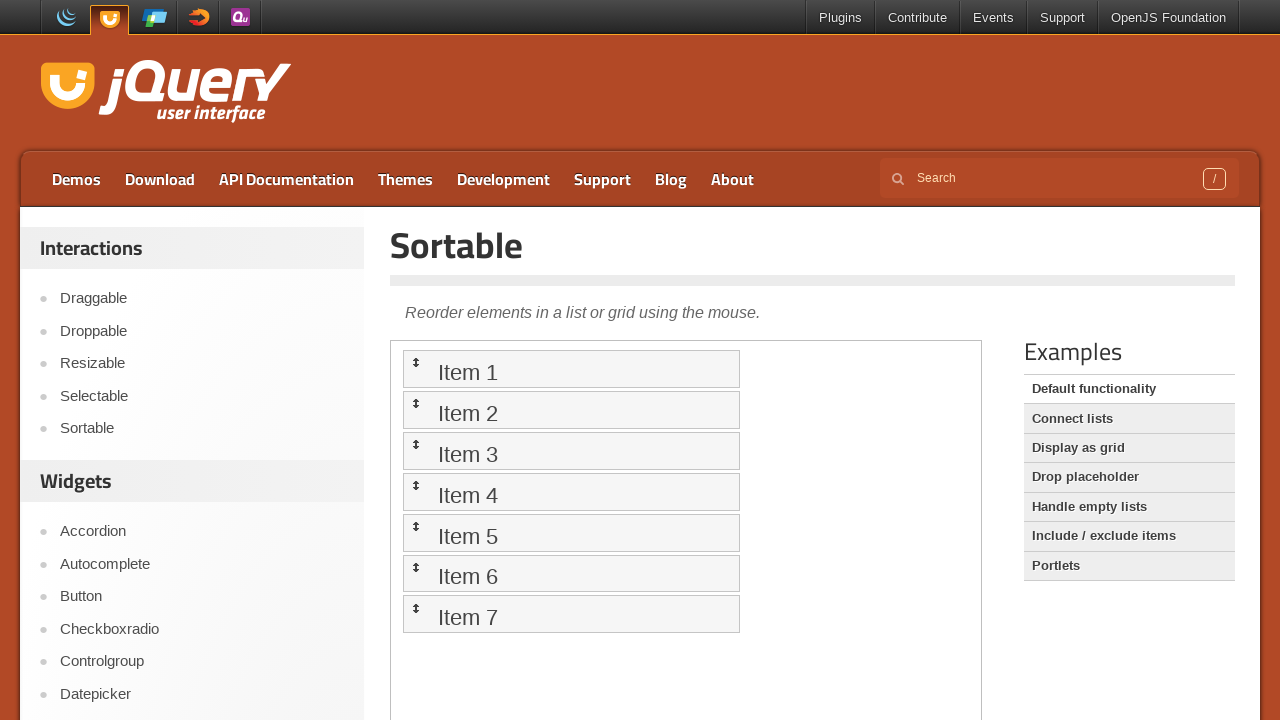

Located sixth sortable list item
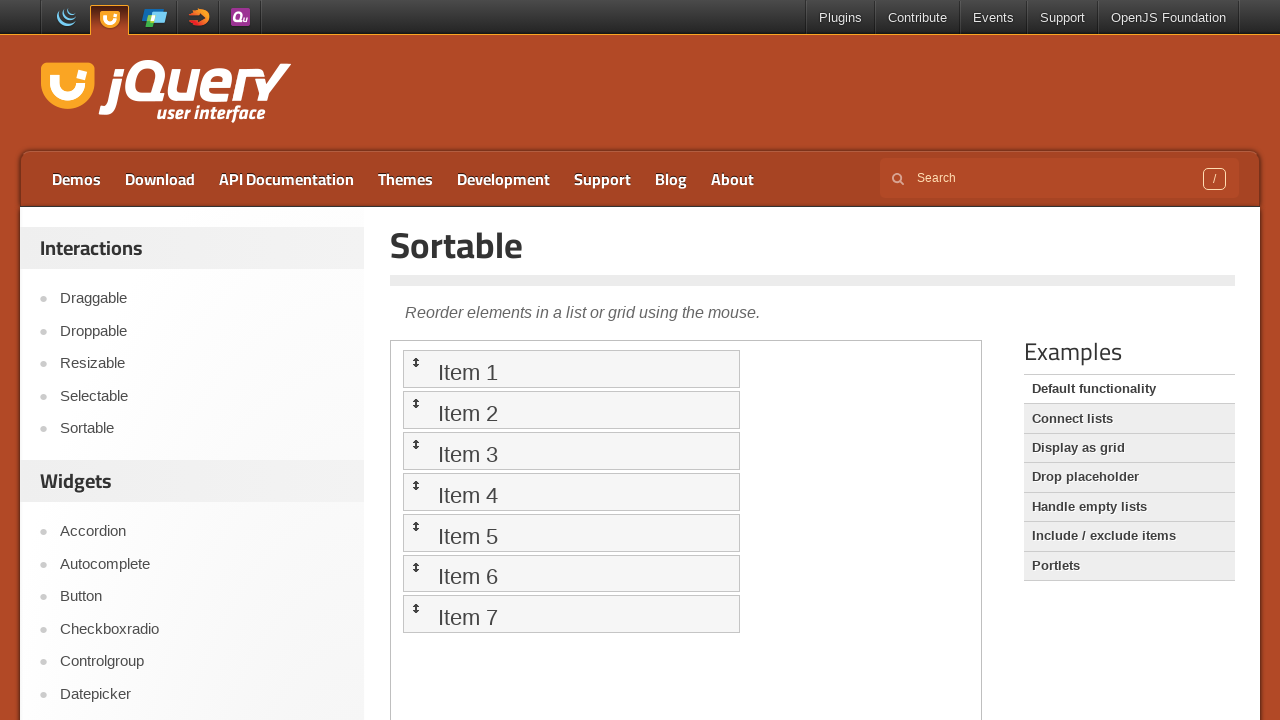

Dragged sixth item to first position at (571, 369)
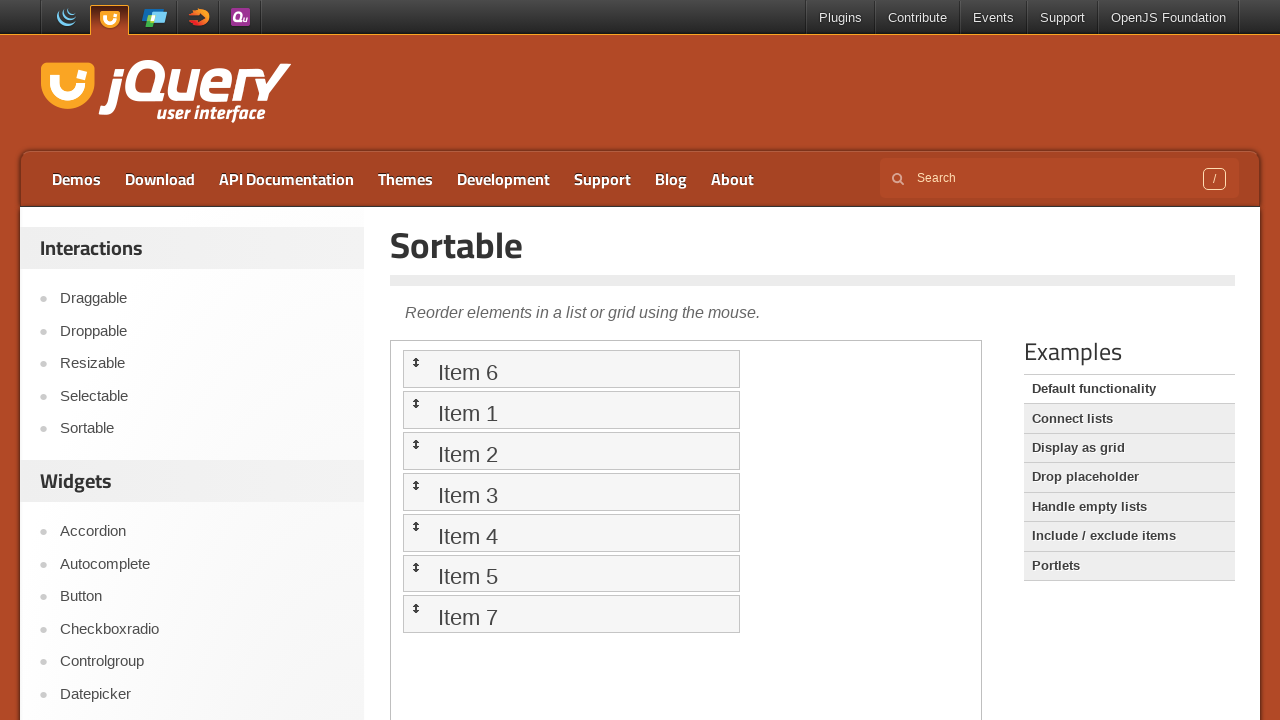

Dragged fifth item to second position at (571, 410)
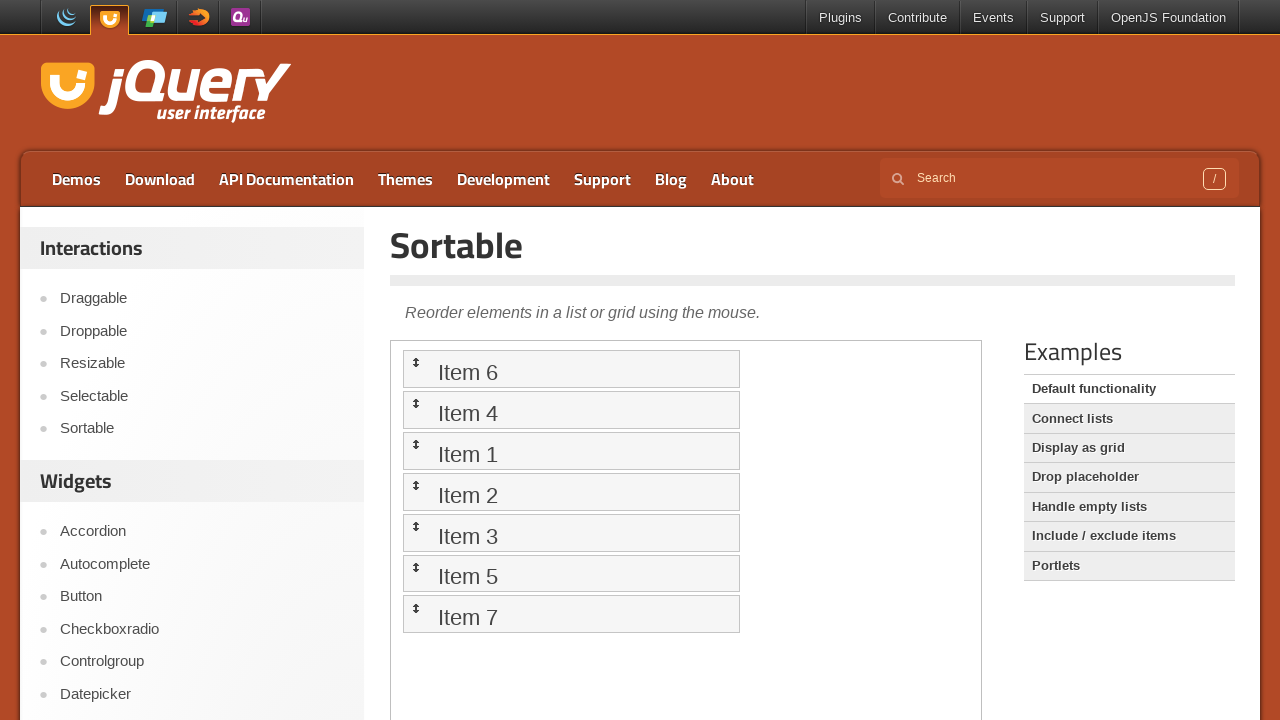

Dragged fourth item to third position at (571, 451)
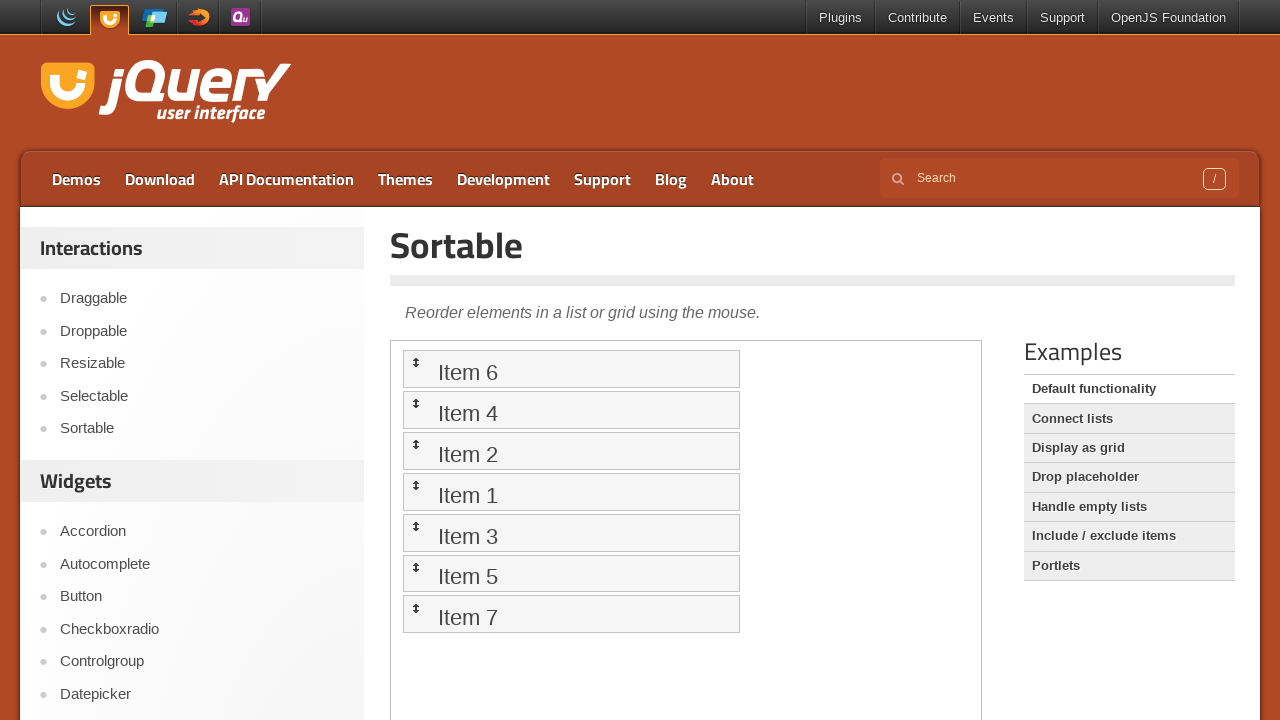

Waited 1 second for drag and drop animations to complete
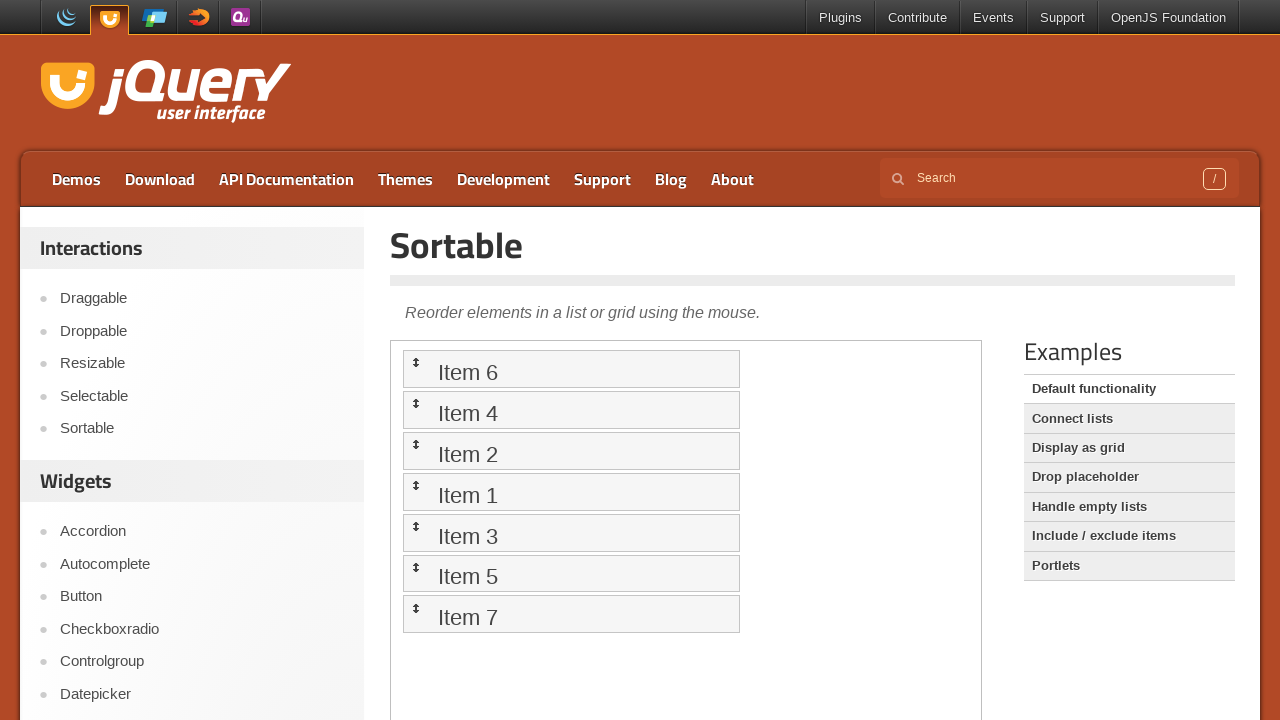

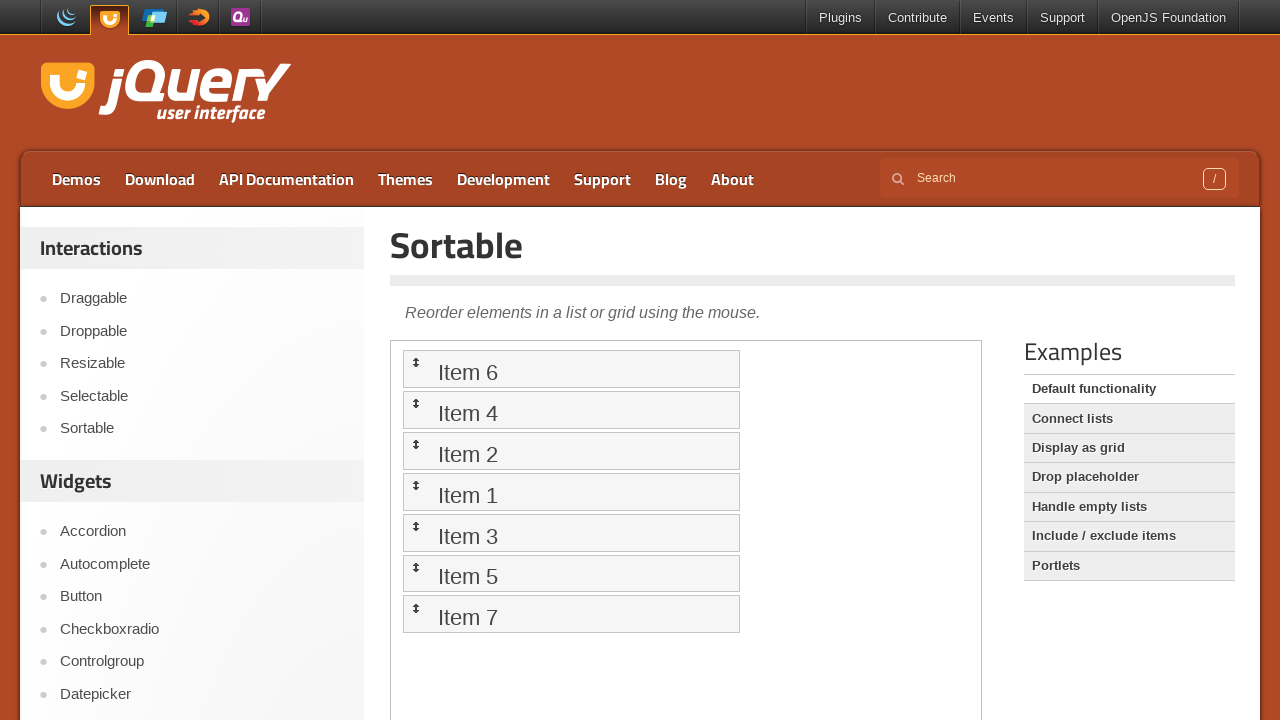